Tests timeout handling by clicking a button that triggers an AJAX request, then clicking the success message element with an extended timeout.

Starting URL: http://uitestingplayground.com/ajax

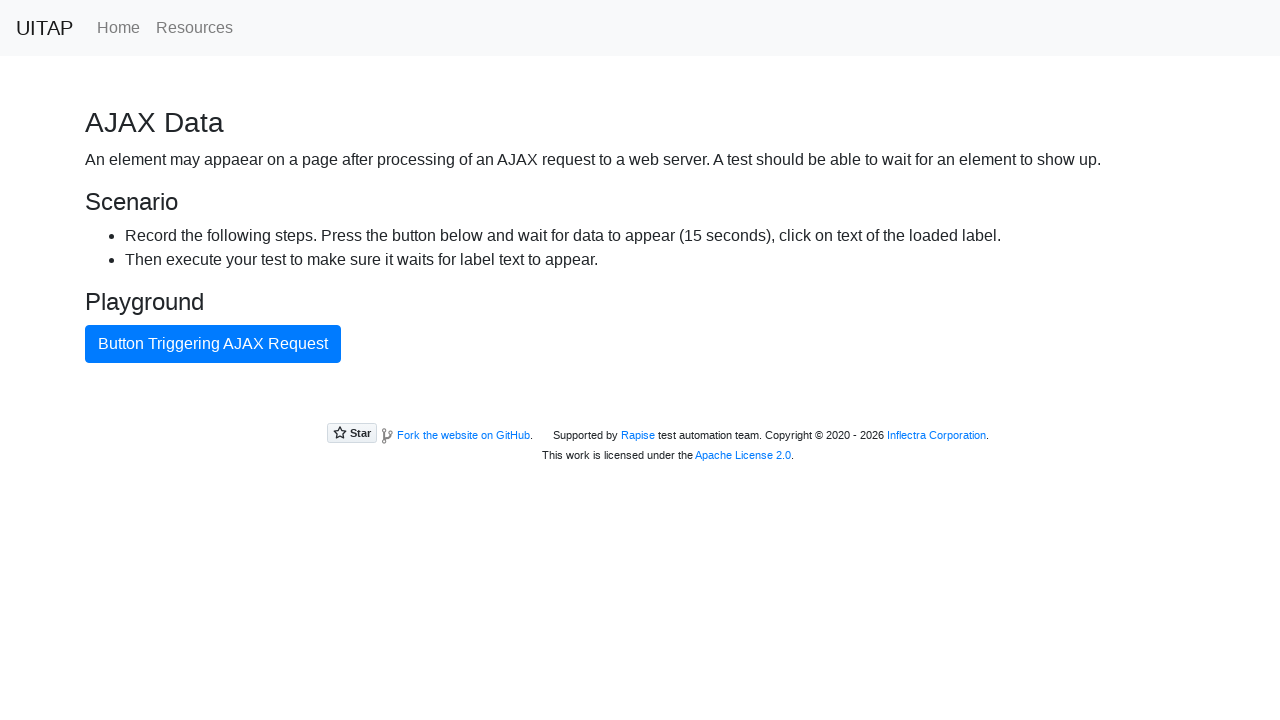

Clicked button to trigger AJAX request at (213, 344) on internal:role=button[name="Button Triggering AJAX Request"i]
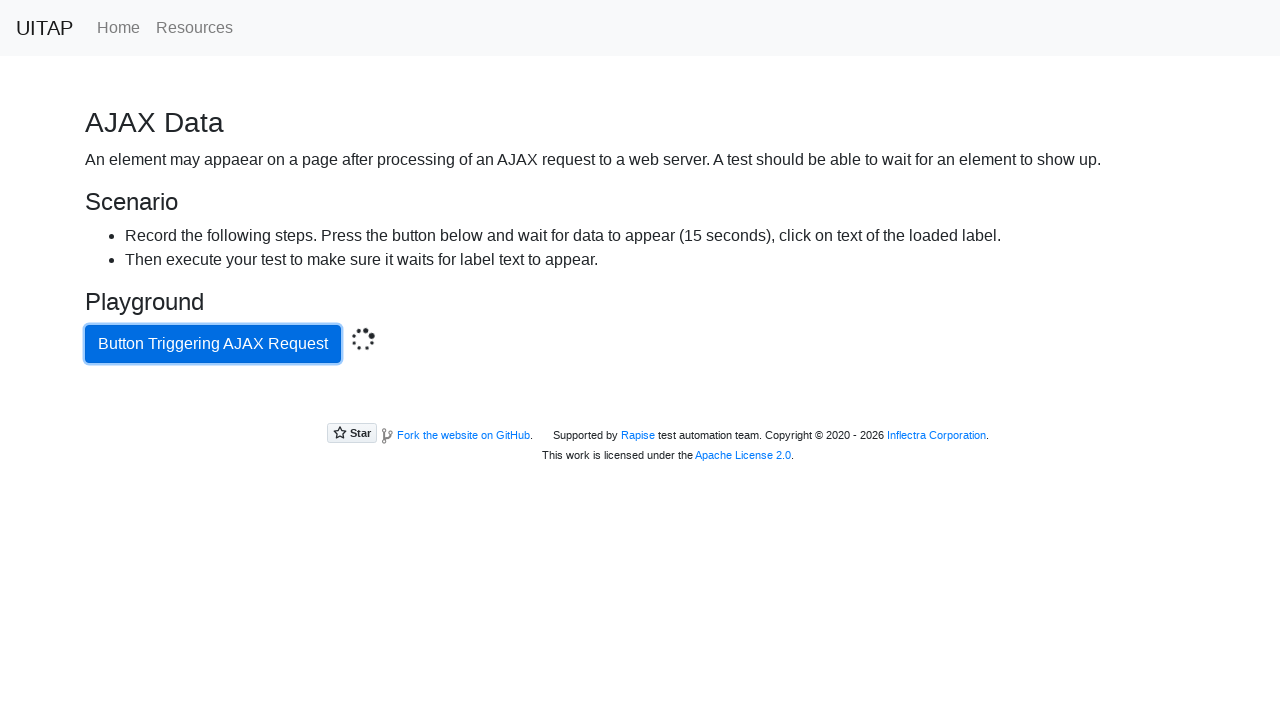

Located success message element
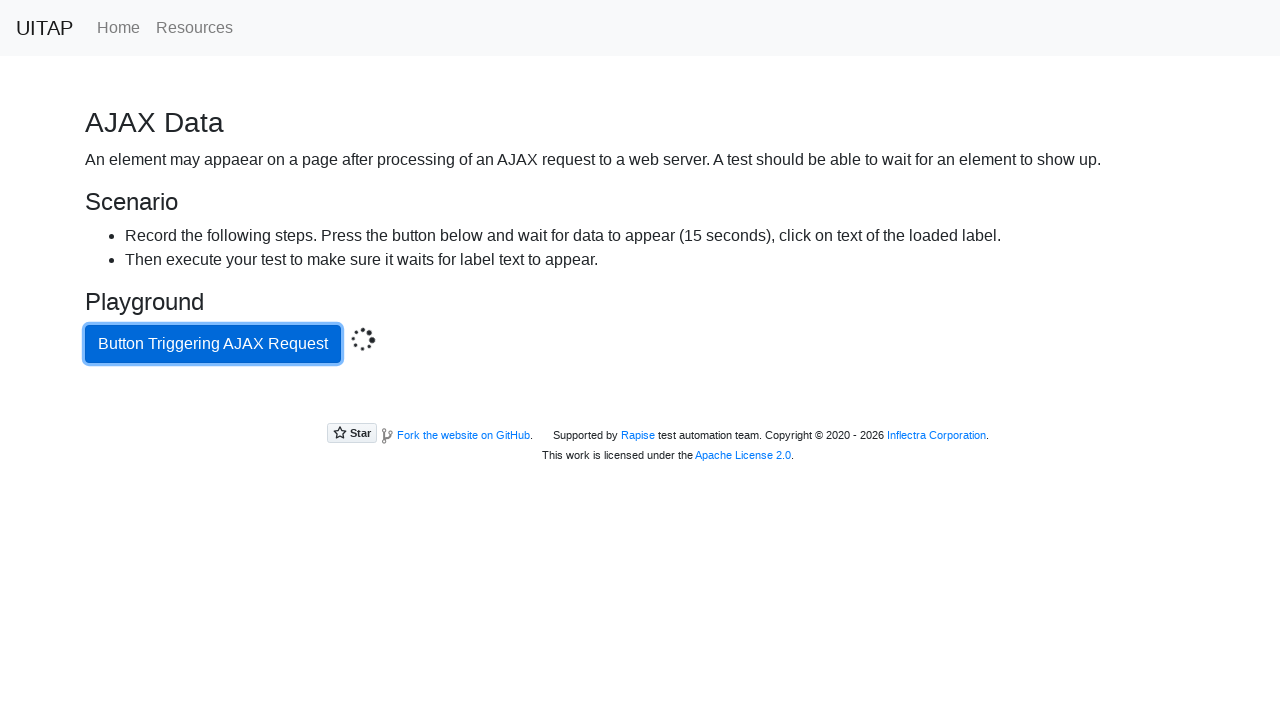

Clicked success message element with 20 second timeout at (640, 405) on .bg-success
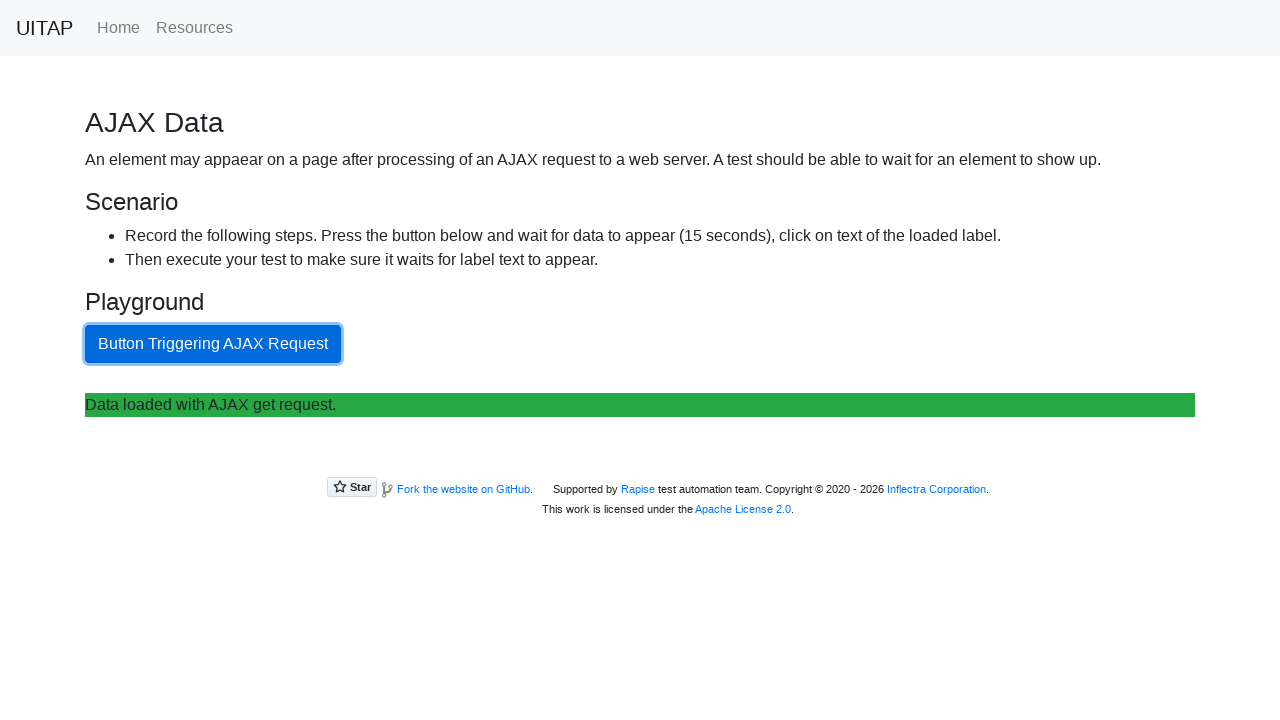

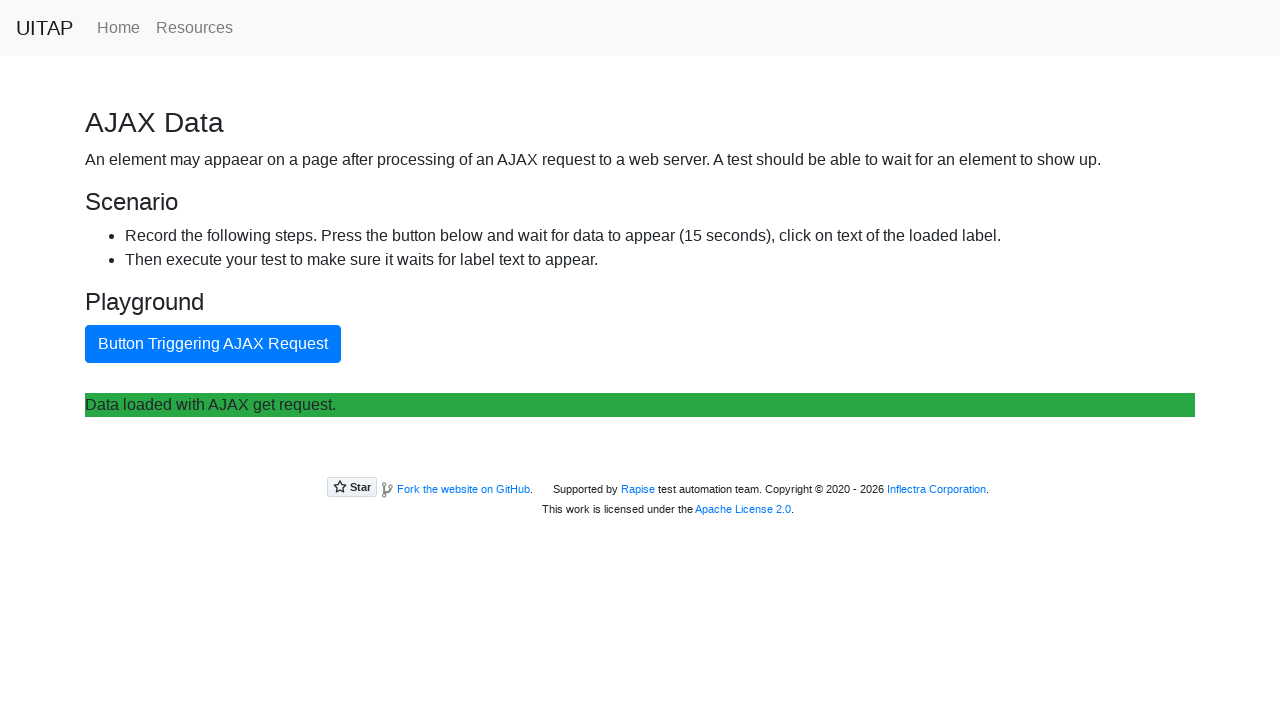